Tests search functionality by searching for "hp" and verifying that HP LP3065 product appears in results

Starting URL: https://awesomeqa.com/ui/

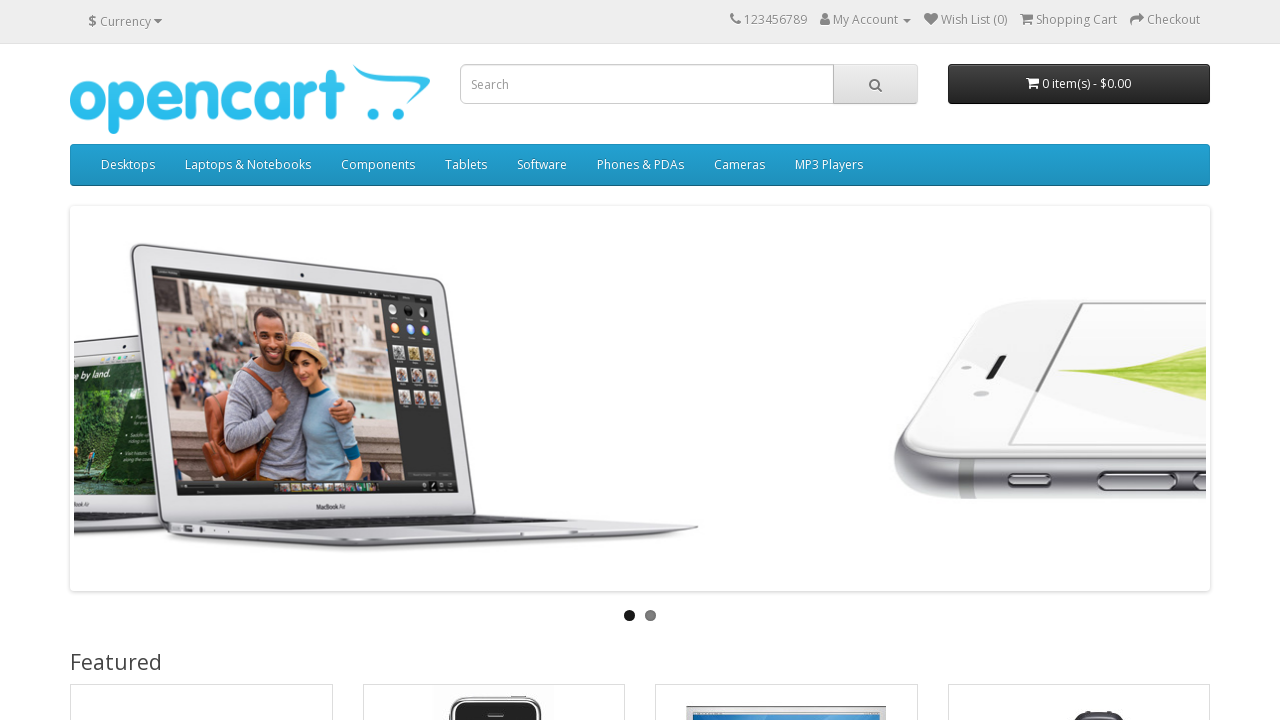

Filled search field with 'hp' on input[placeholder='Search']
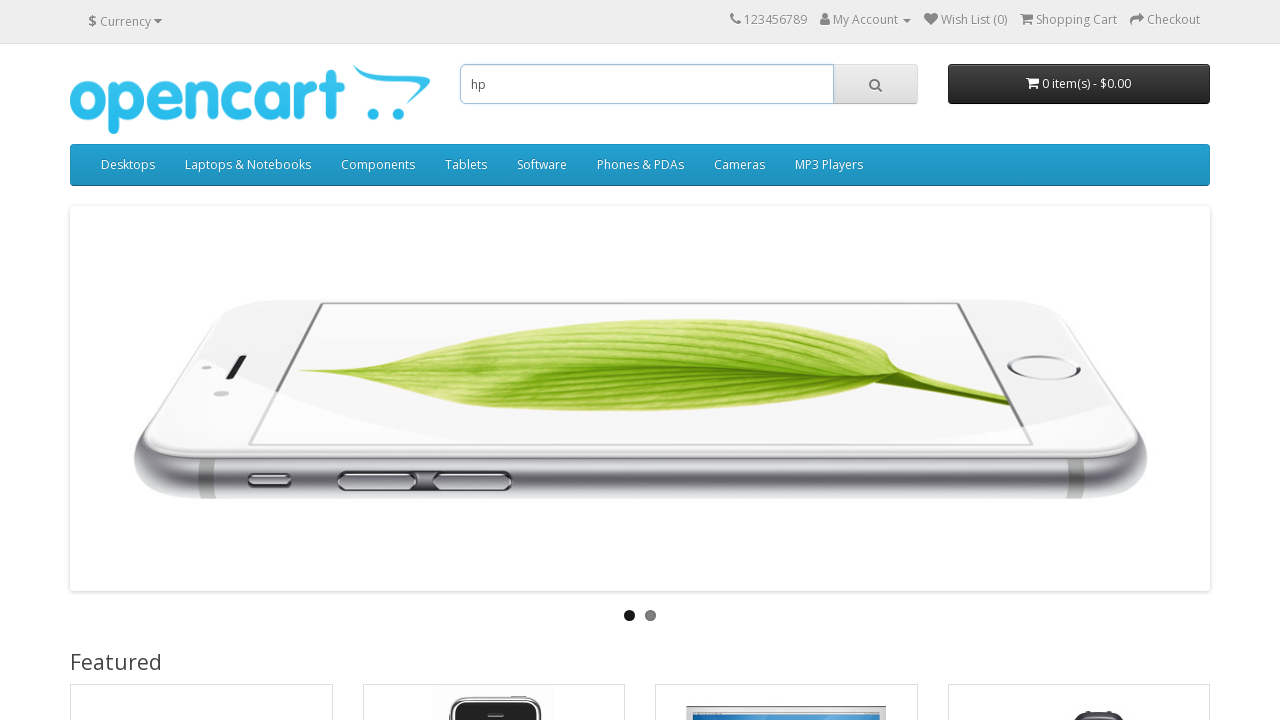

Clicked search button at (876, 84) on span.input-group-btn
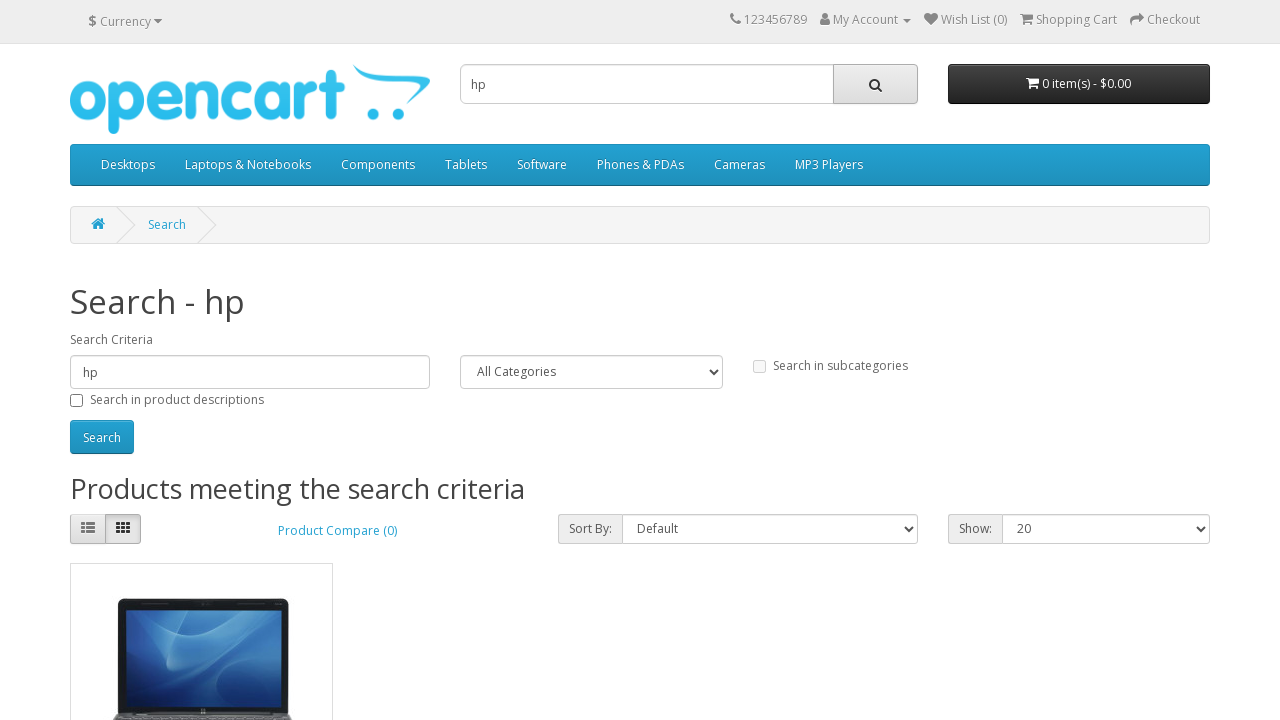

Search results loaded and HP LP3065 product appears in results
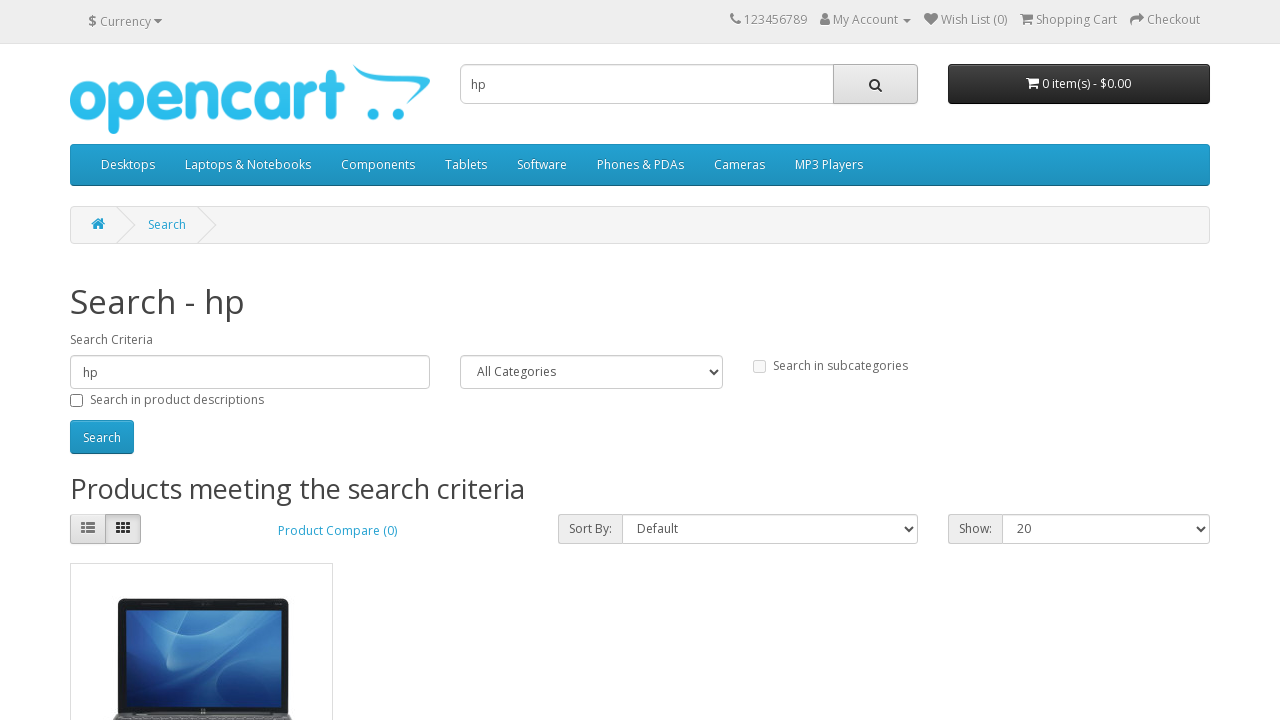

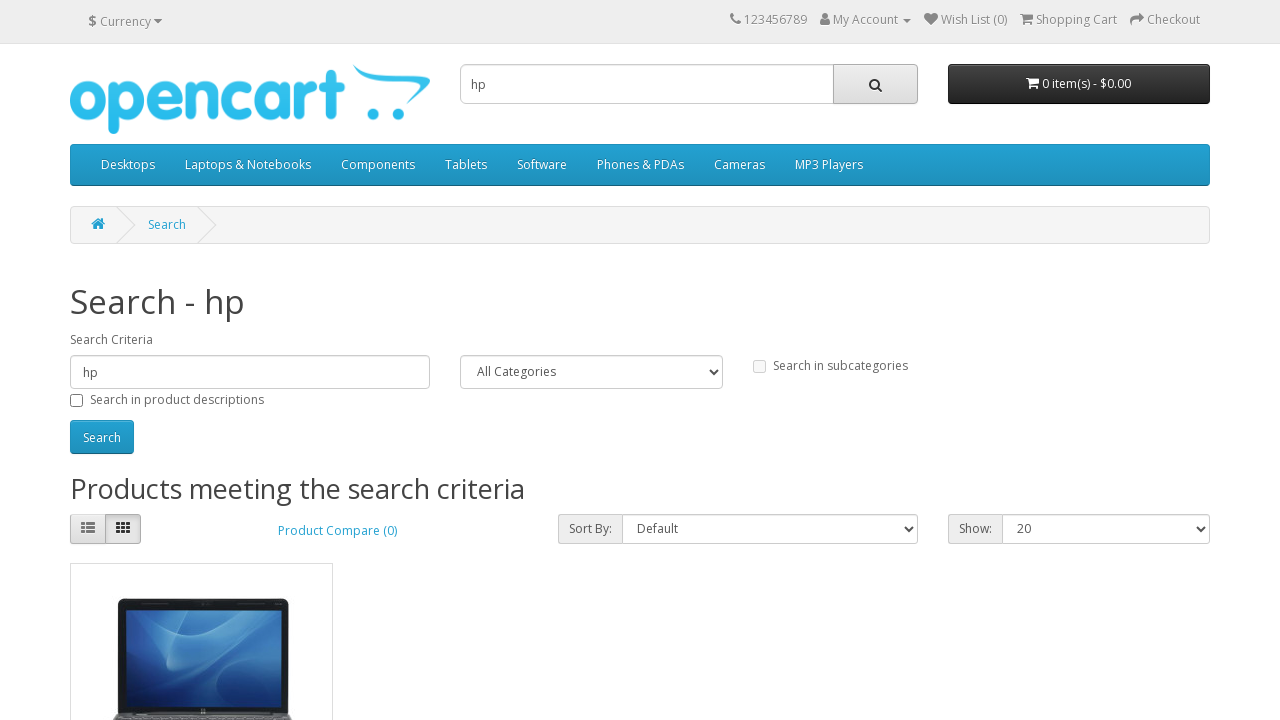